Tests web tables by clicking edit button, modifying salary in a modal form, and submitting changes

Starting URL: https://demoqa.com/elements

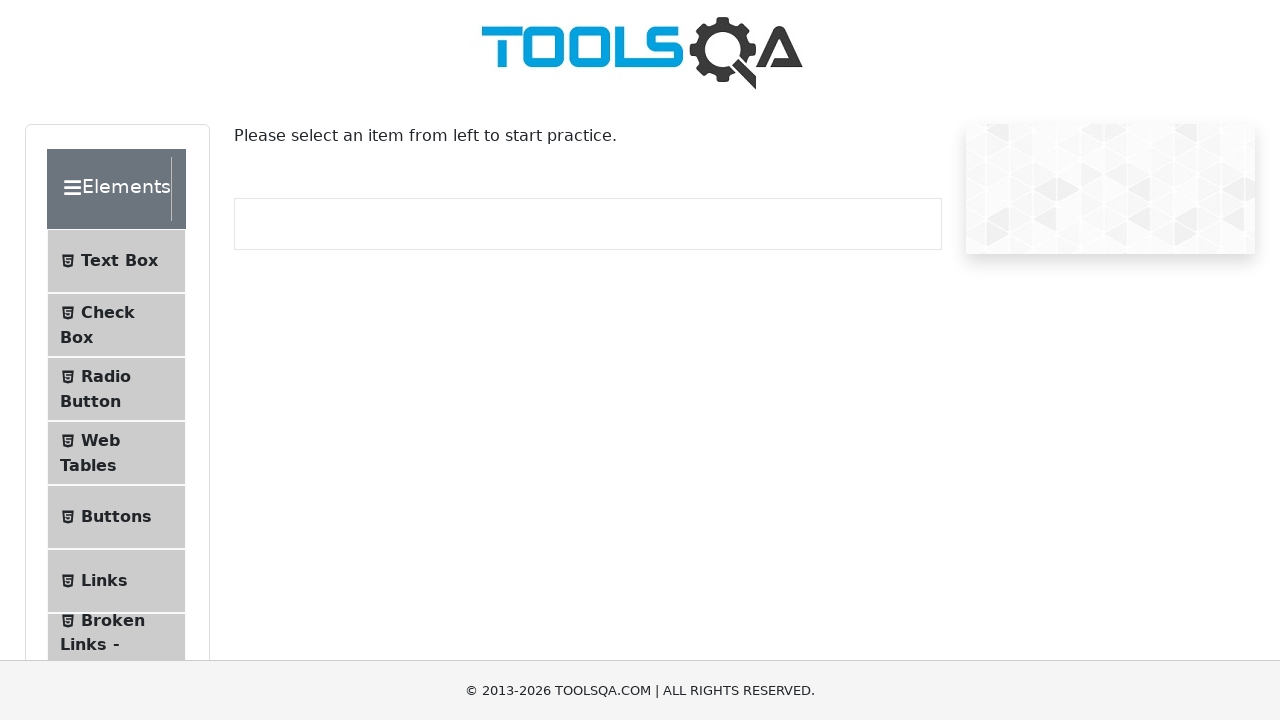

Clicked on Web Tables menu item at (116, 453) on #item-3
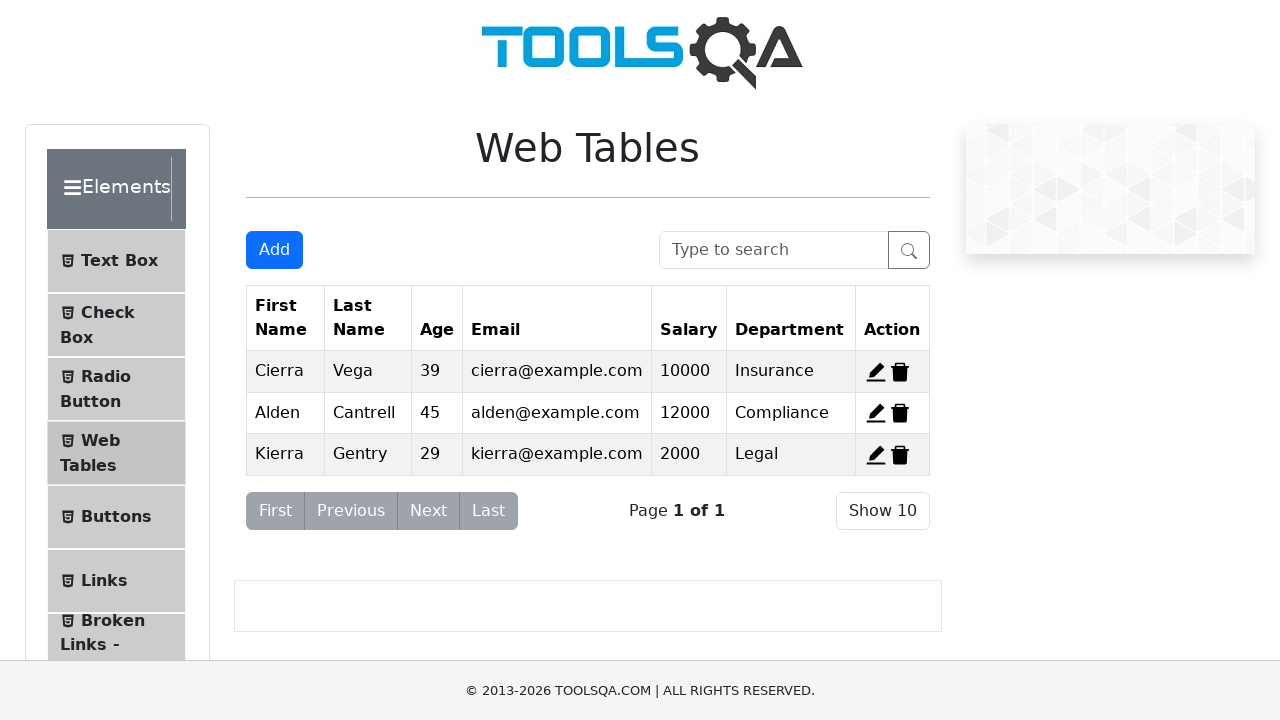

Web Tables page loaded
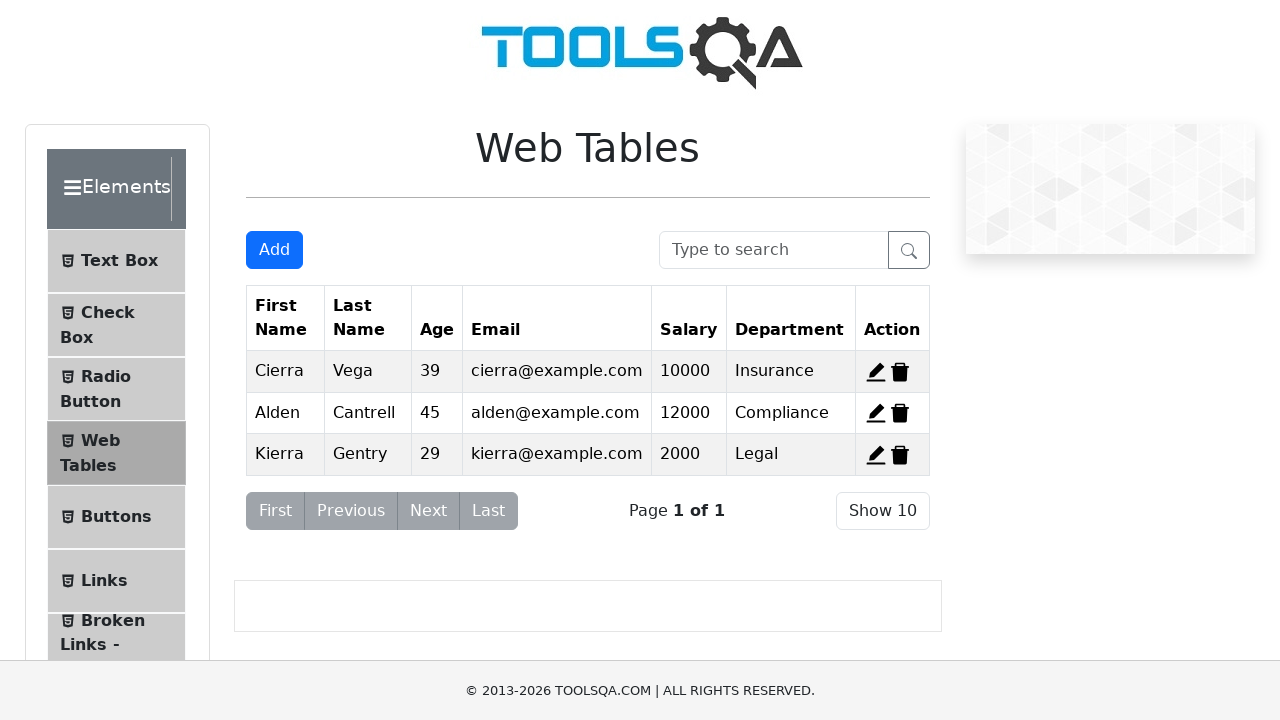

Clicked edit button for first record at (876, 372) on #edit-record-1
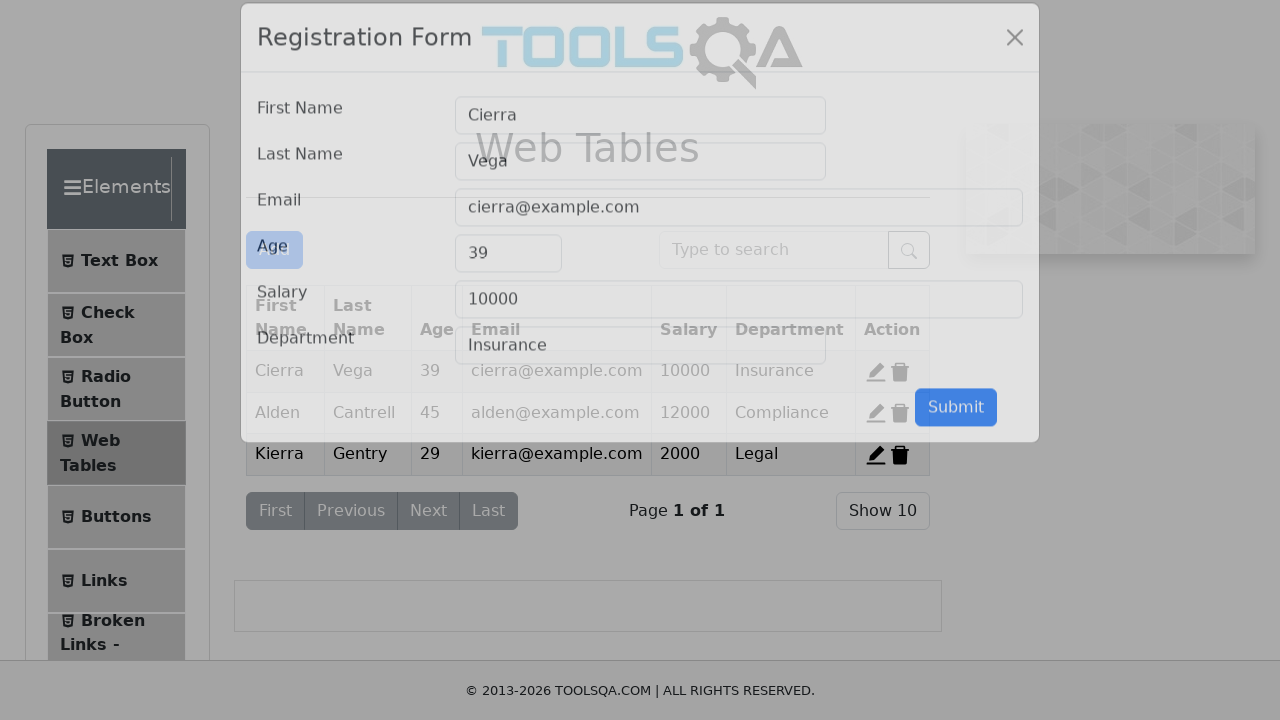

Modal form appeared
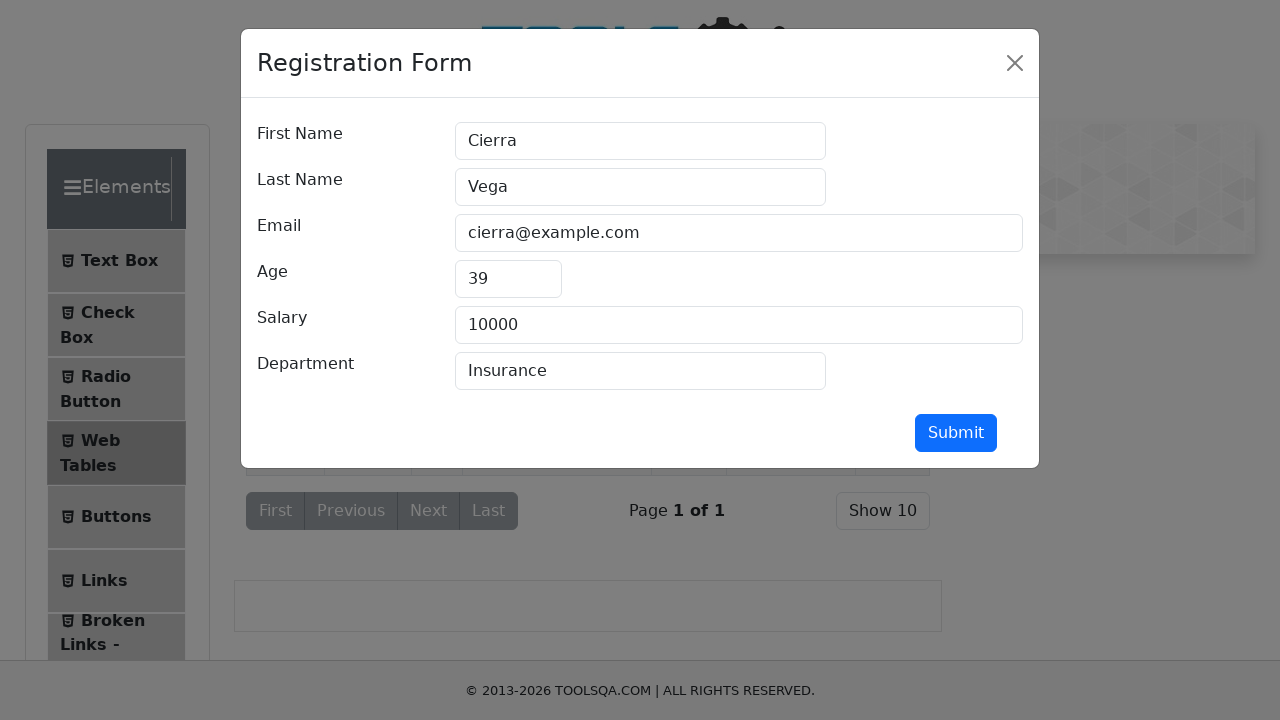

Located salary input field
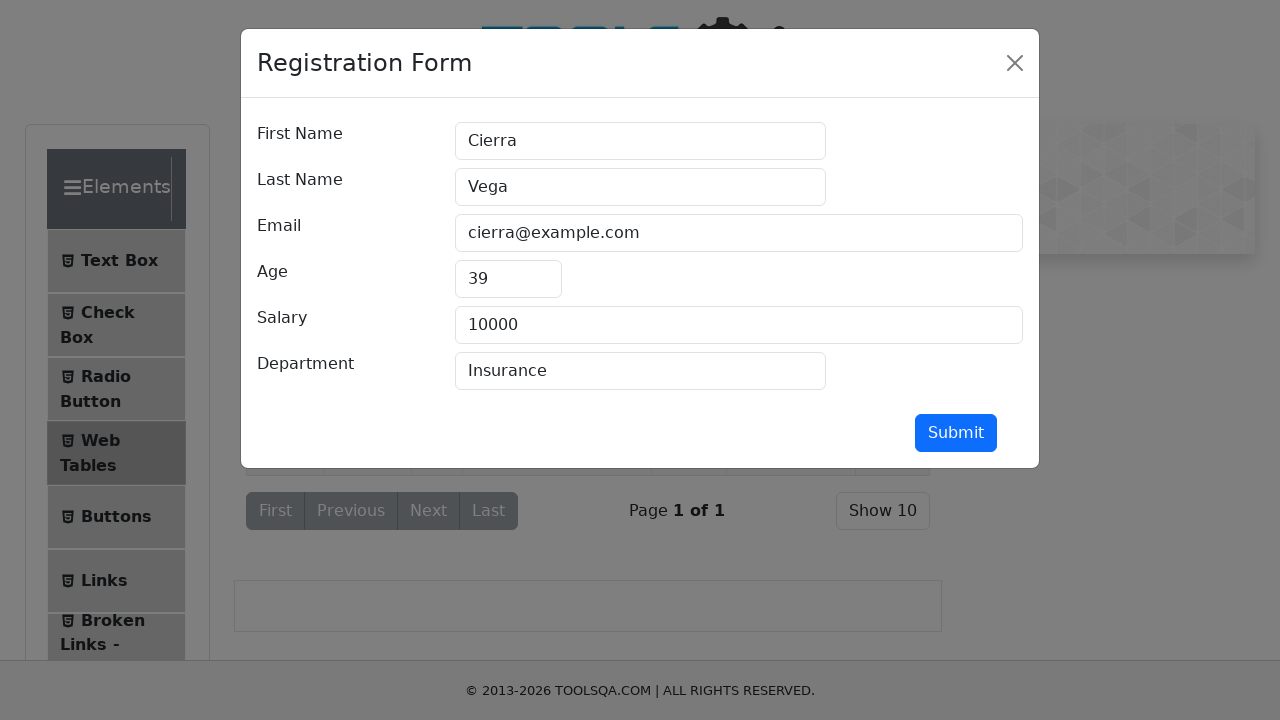

Retrieved current salary: 10000
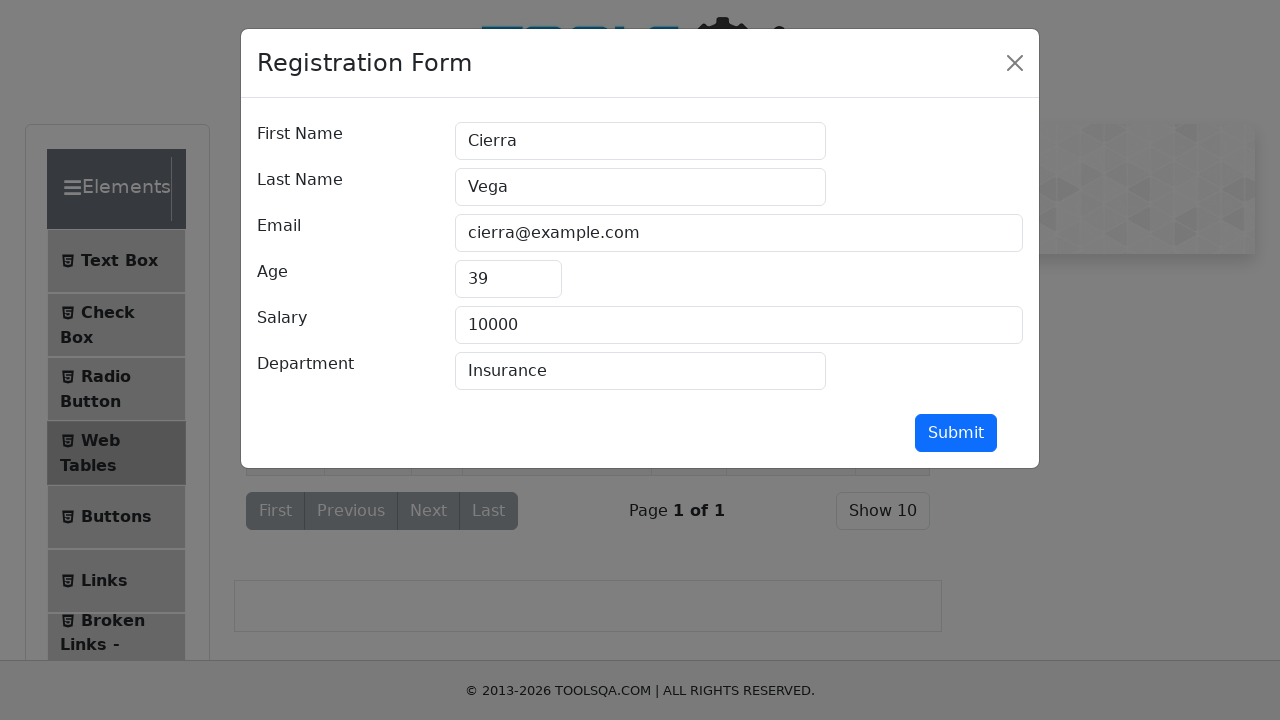

Calculated new salary: 11000
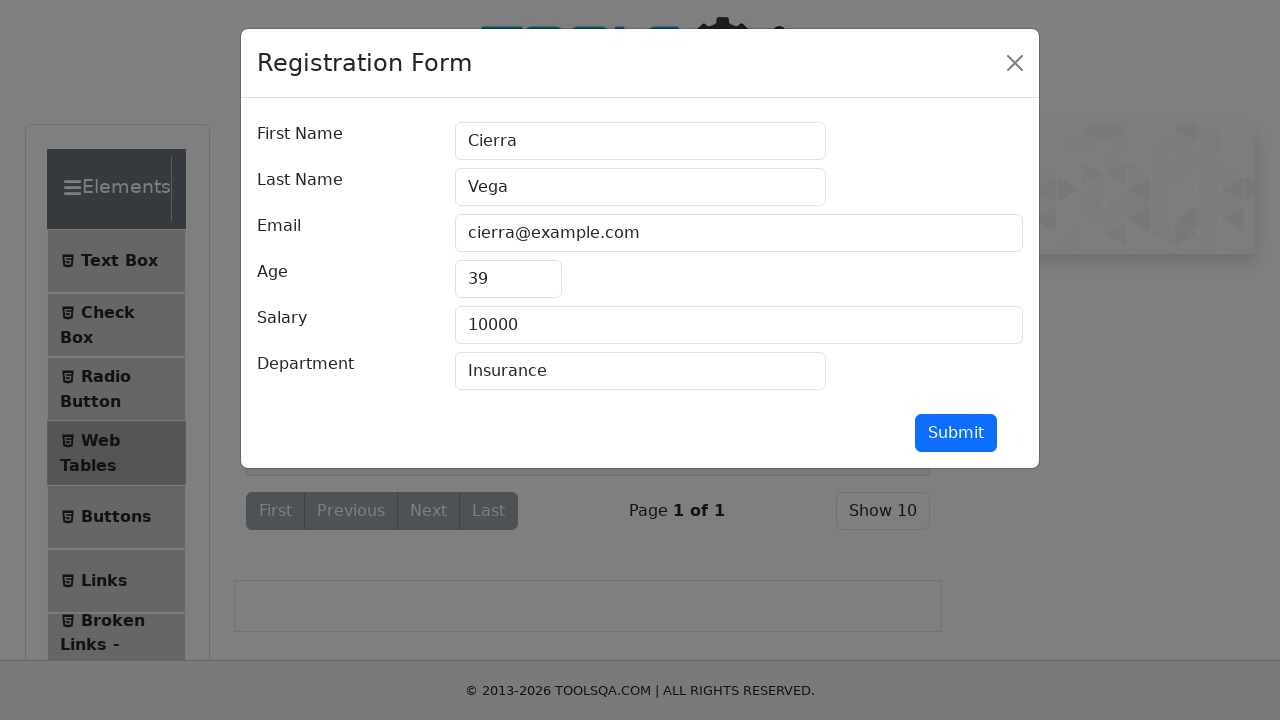

Entered new salary value: 11000 on #salary
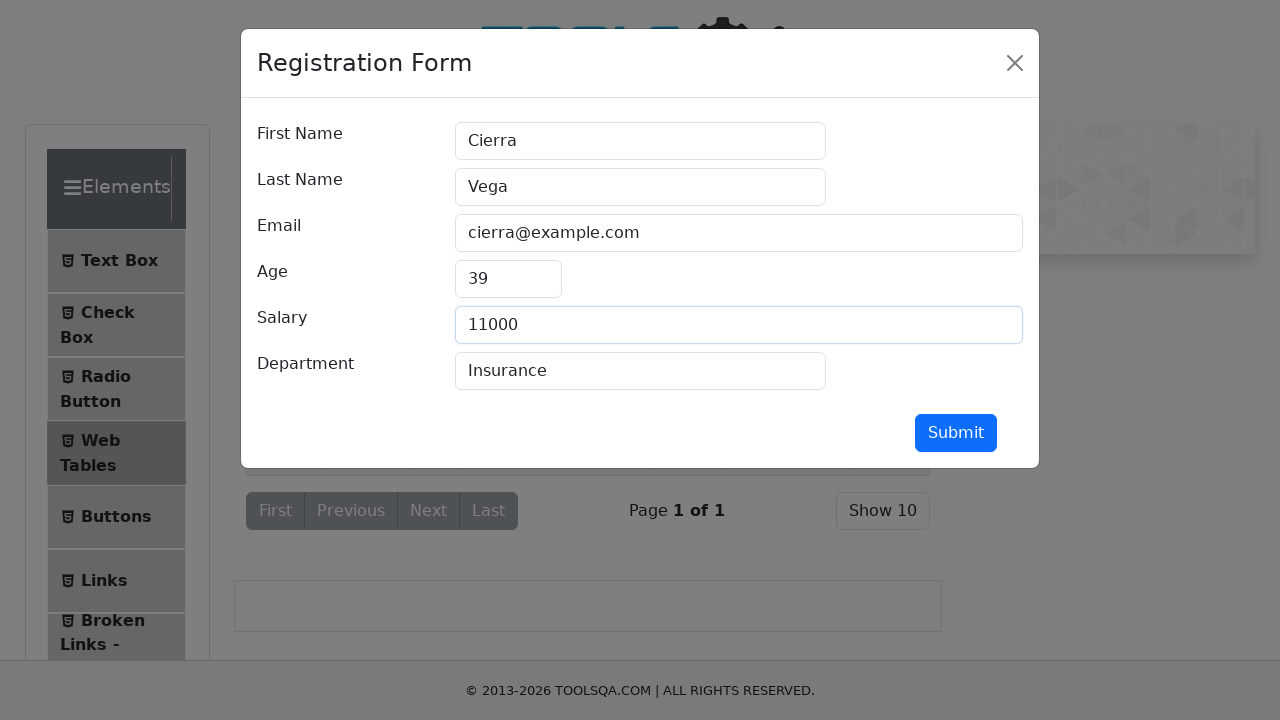

Clicked submit button to save changes at (956, 433) on #submit
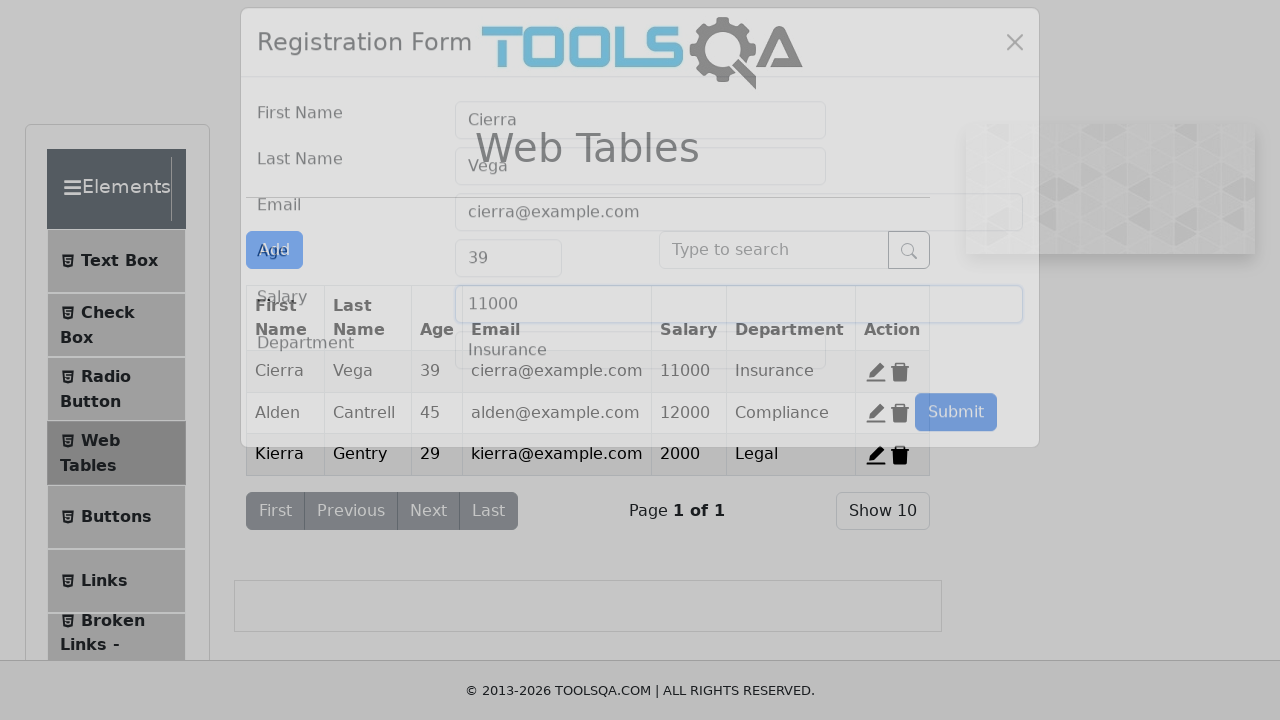

Modal closed and changes were saved
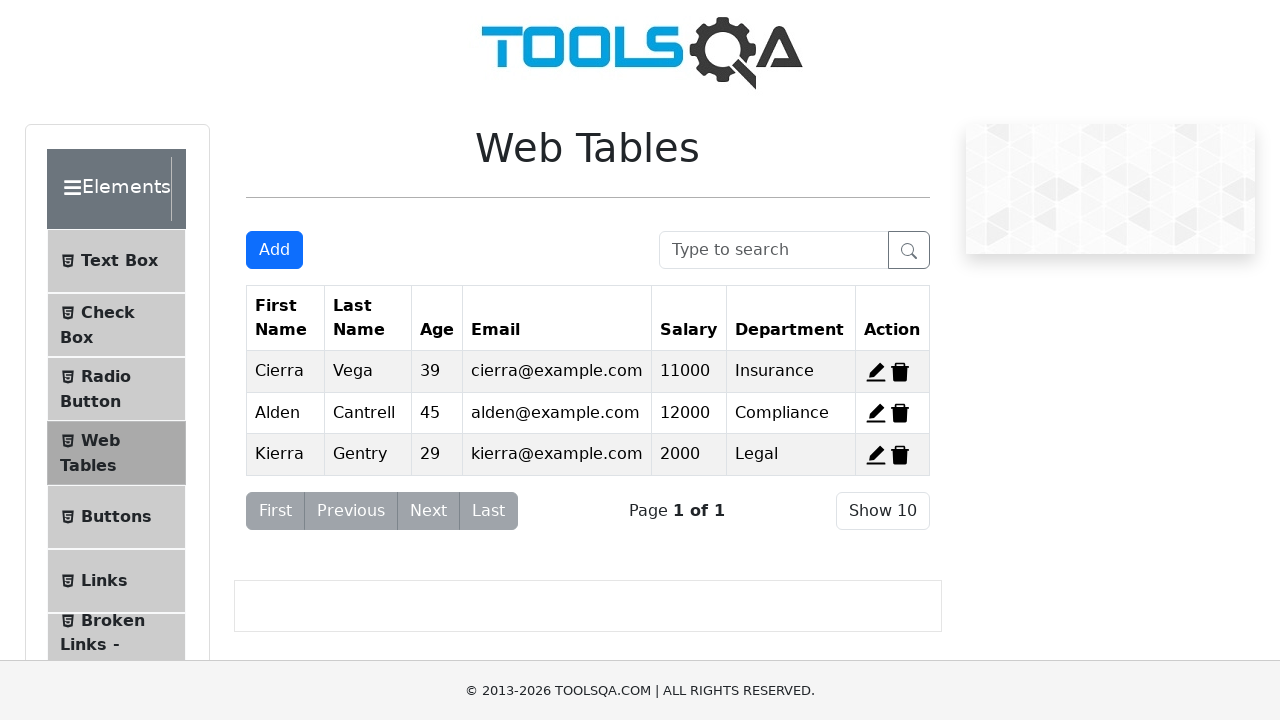

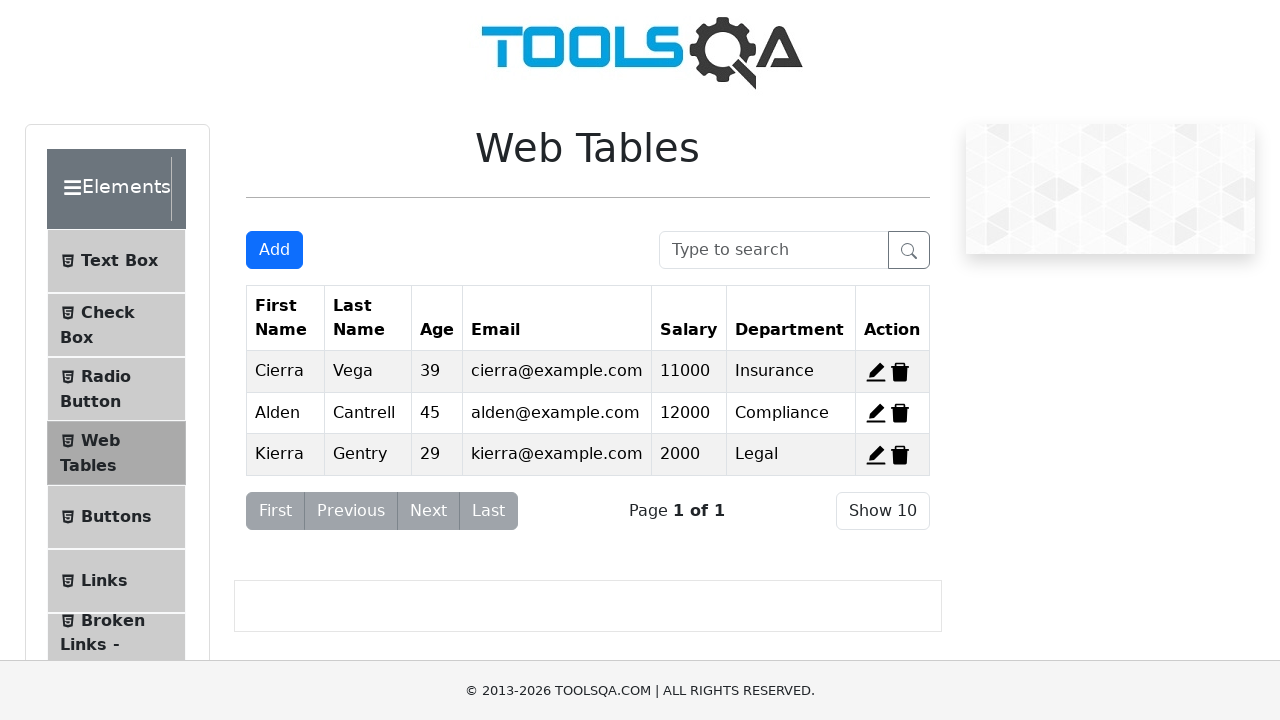